Tests browser navigation functionality by navigating between two websites (Paytm and Flipkart), then using back, forward, and refresh navigation commands.

Starting URL: https://paytm.com

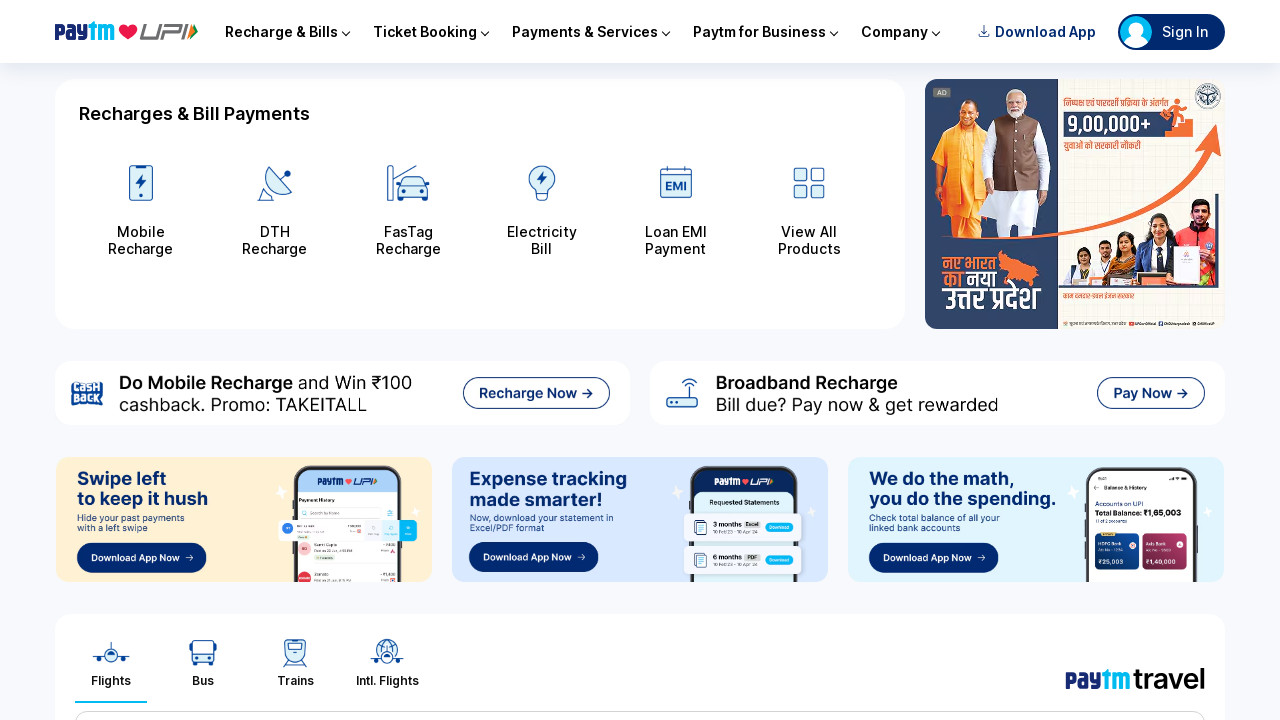

Paytm homepage loaded successfully
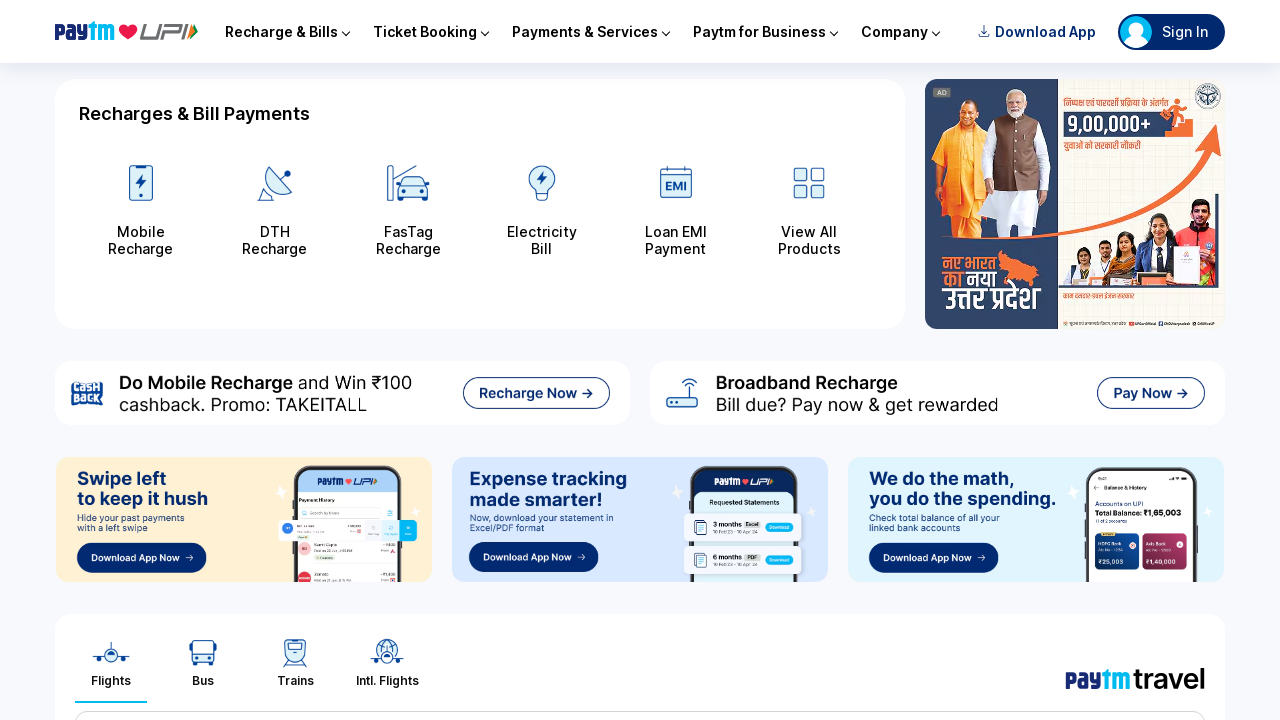

Navigated to Flipkart homepage
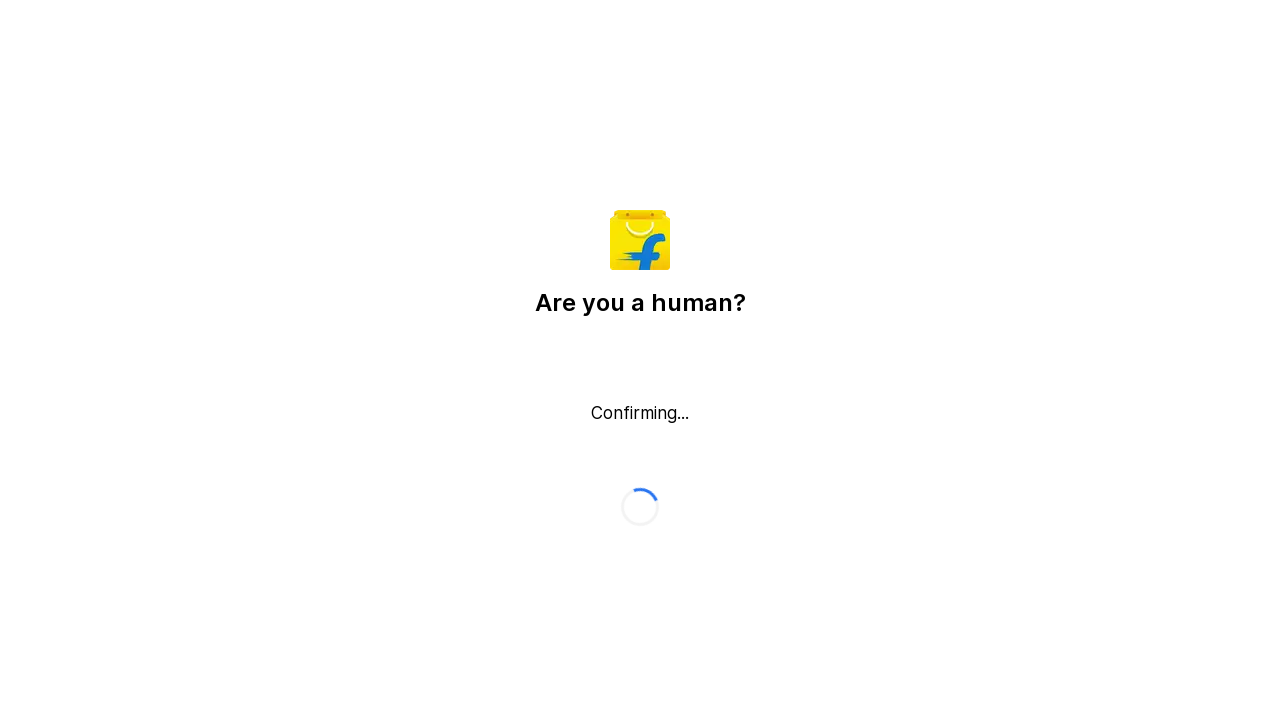

Flipkart homepage loaded successfully
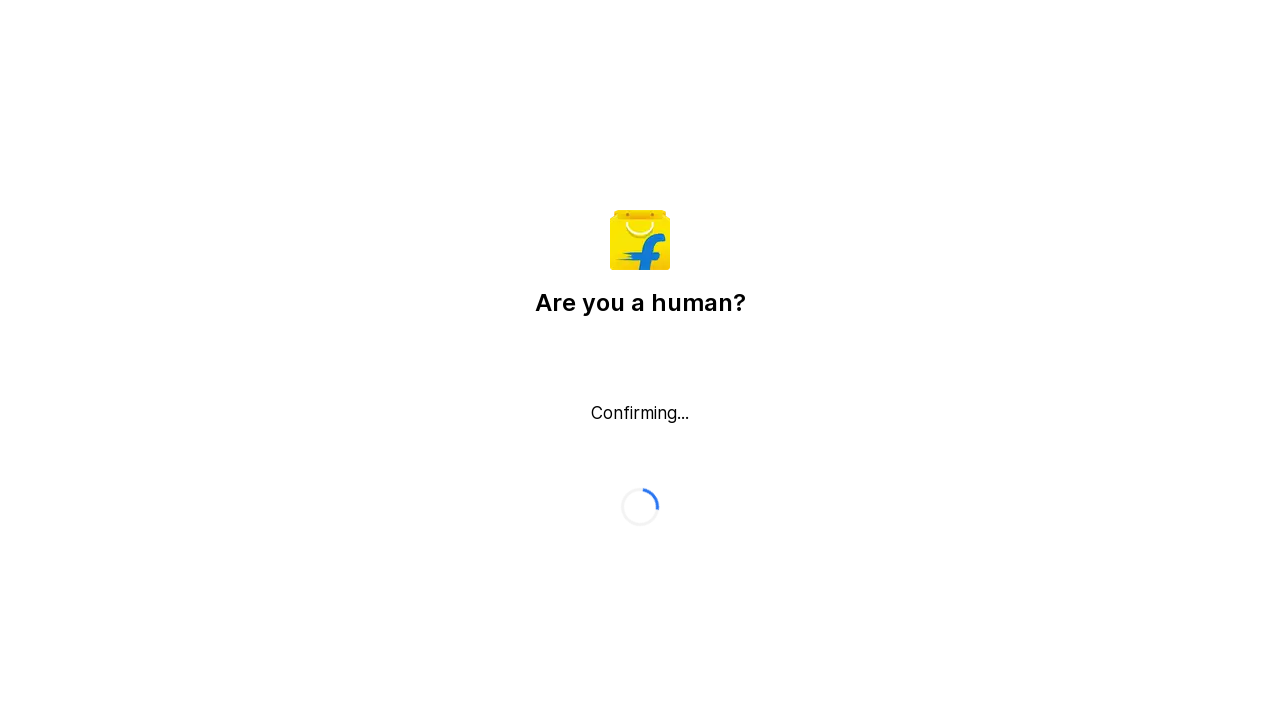

Navigated back to previous page (Paytm)
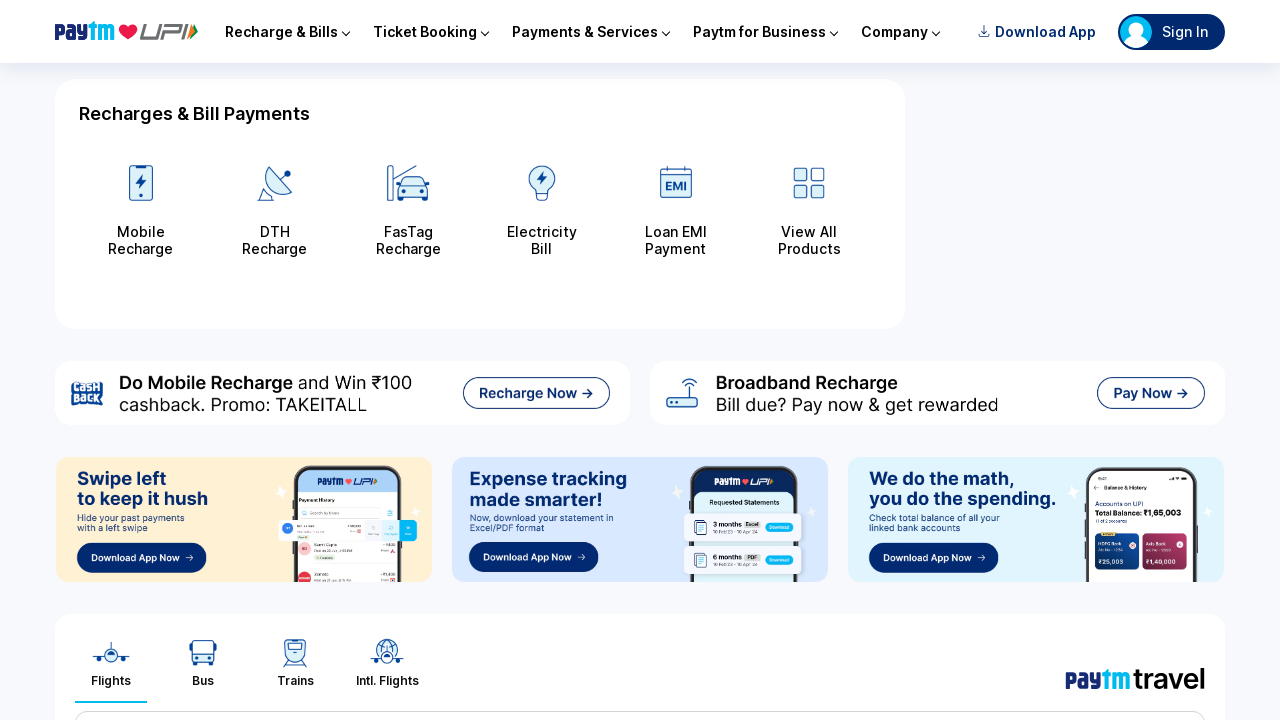

Paytm homepage reloaded after back navigation
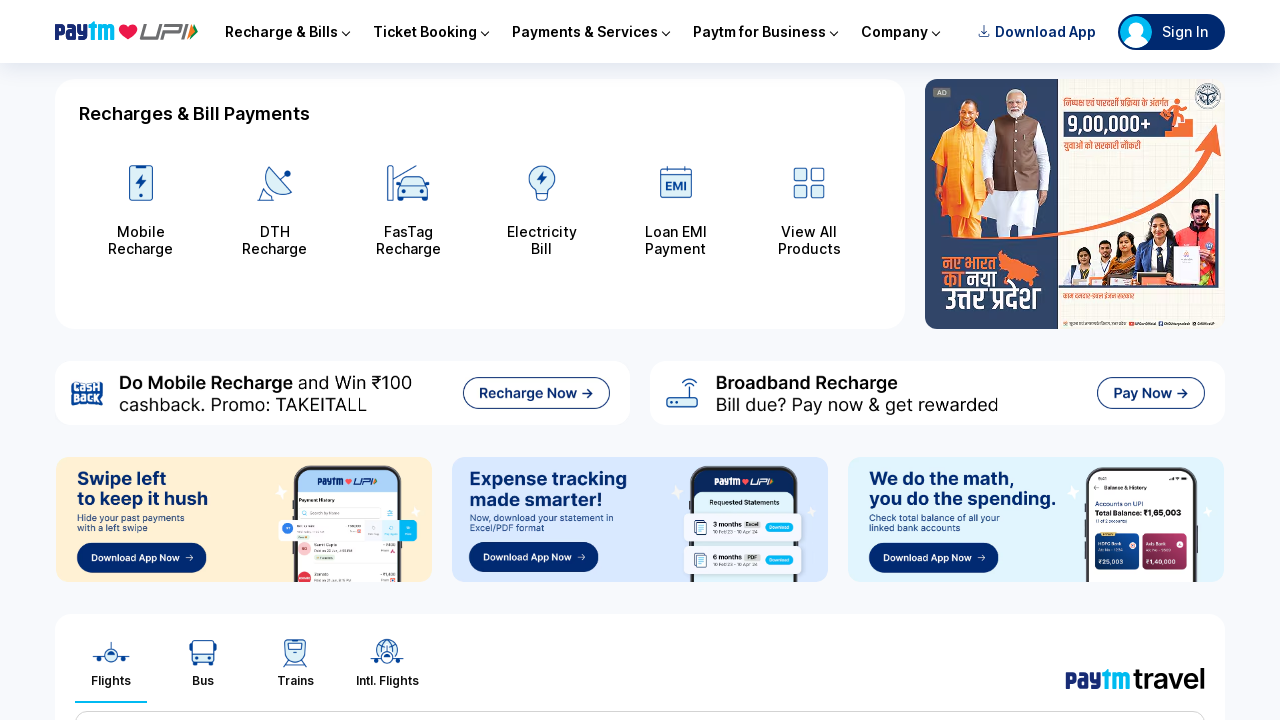

Navigated forward to next page (Flipkart)
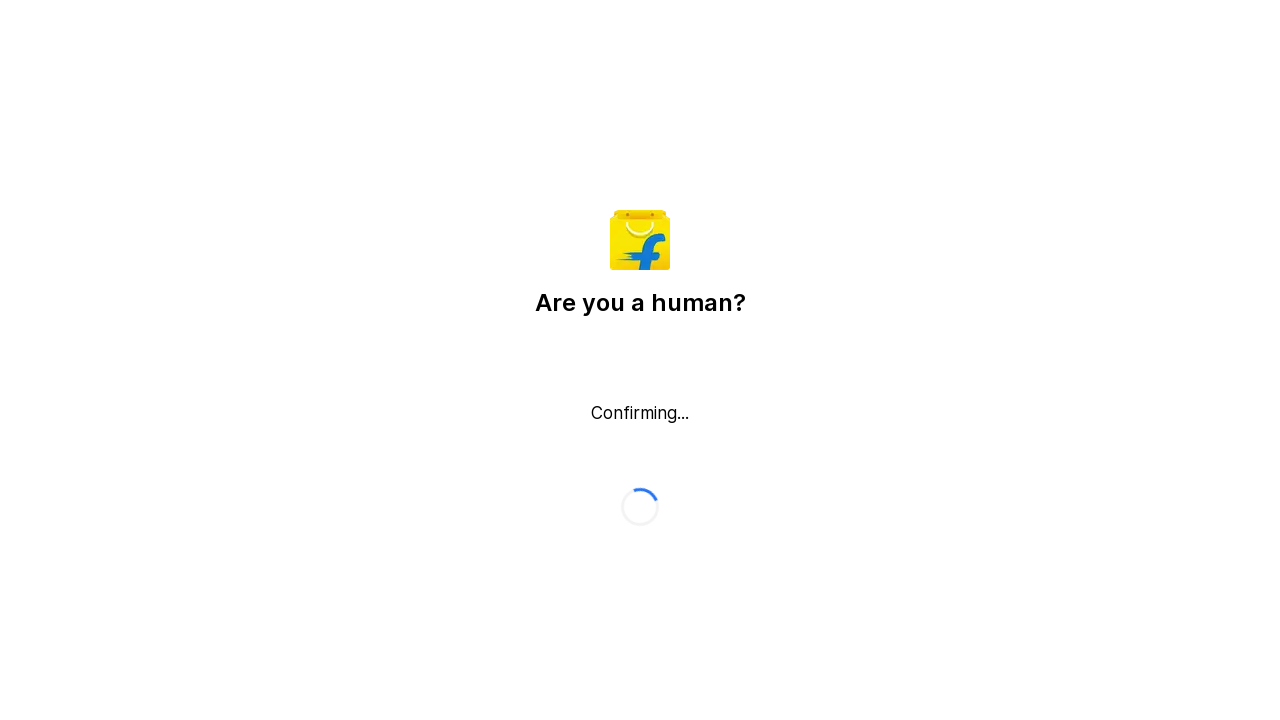

Flipkart homepage reloaded after forward navigation
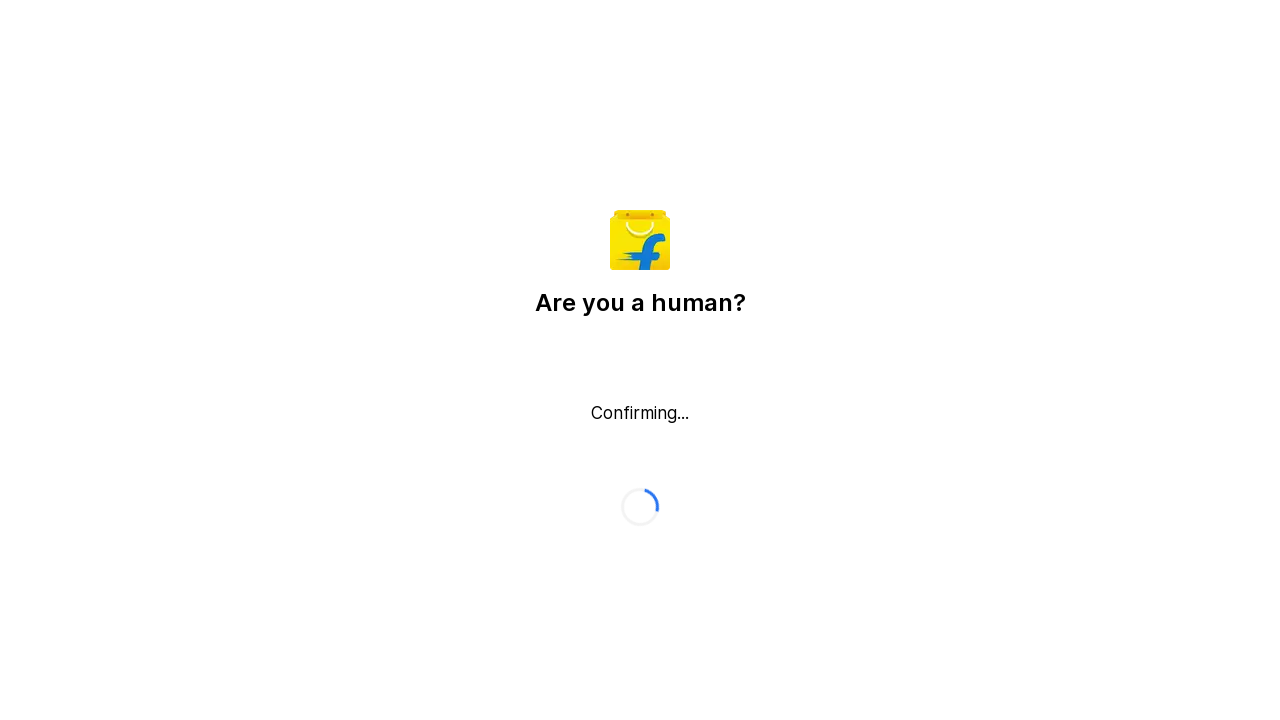

Flipkart page refreshed
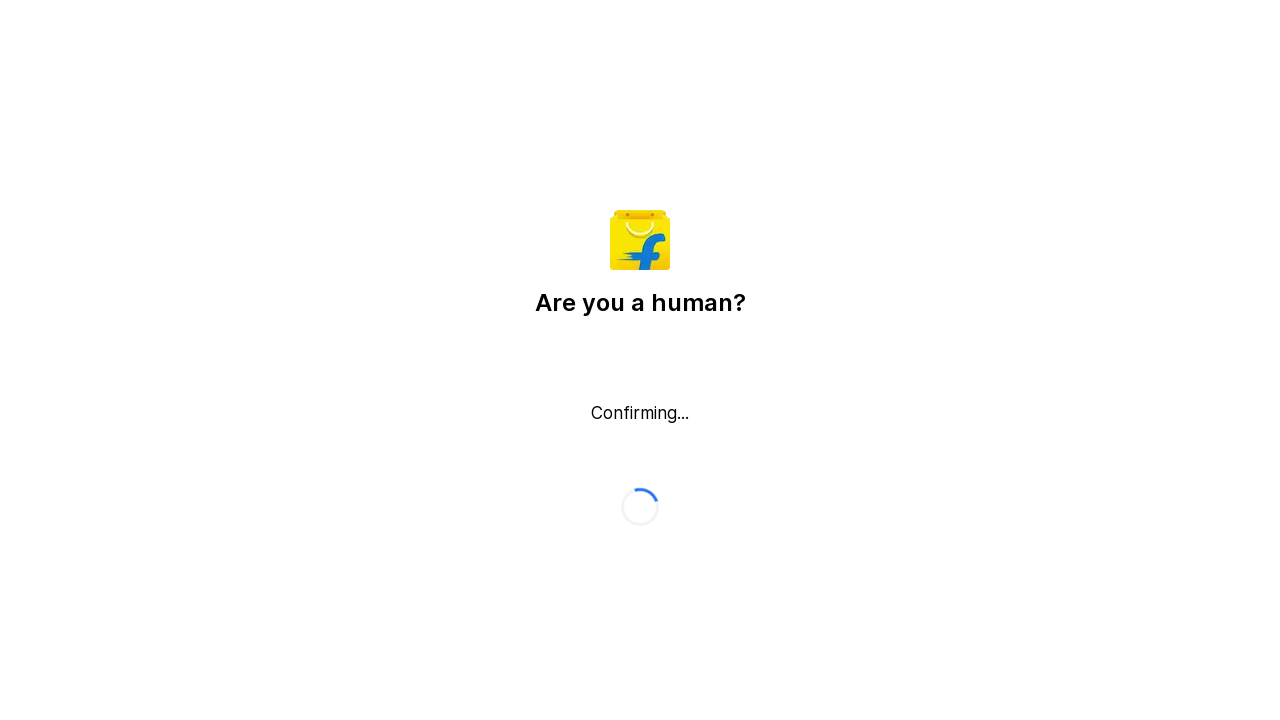

Flipkart homepage fully loaded after refresh
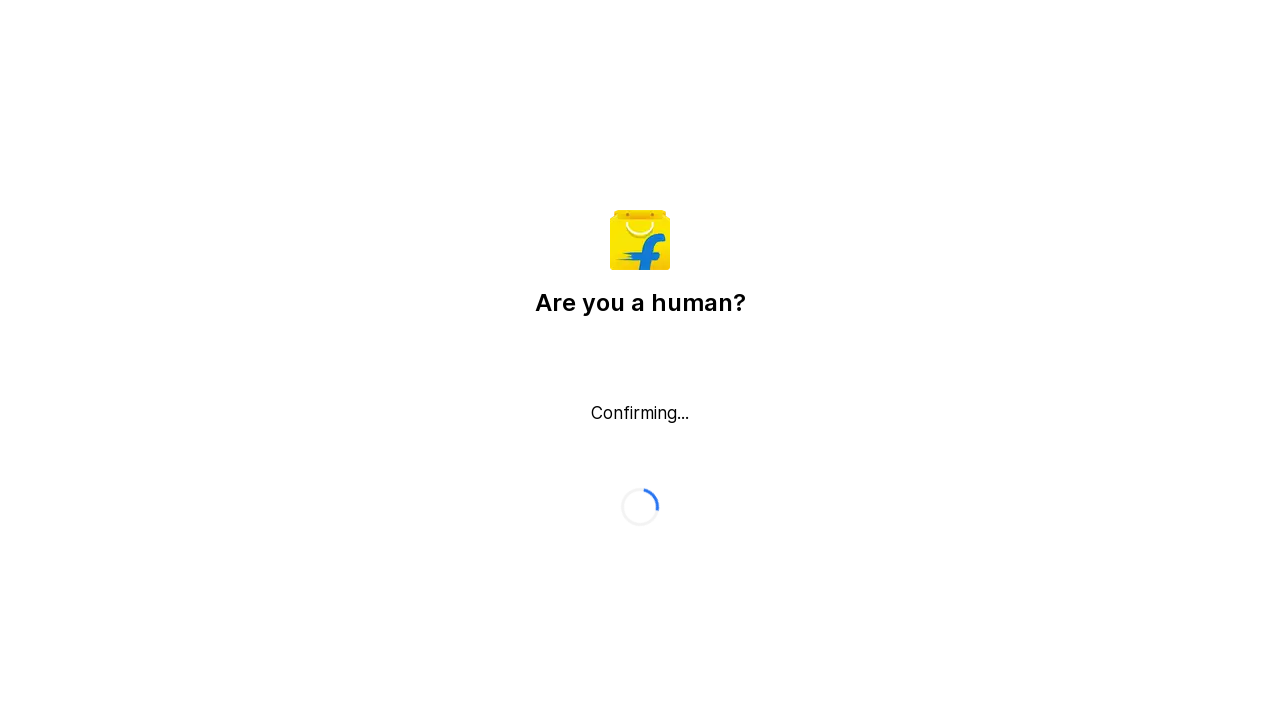

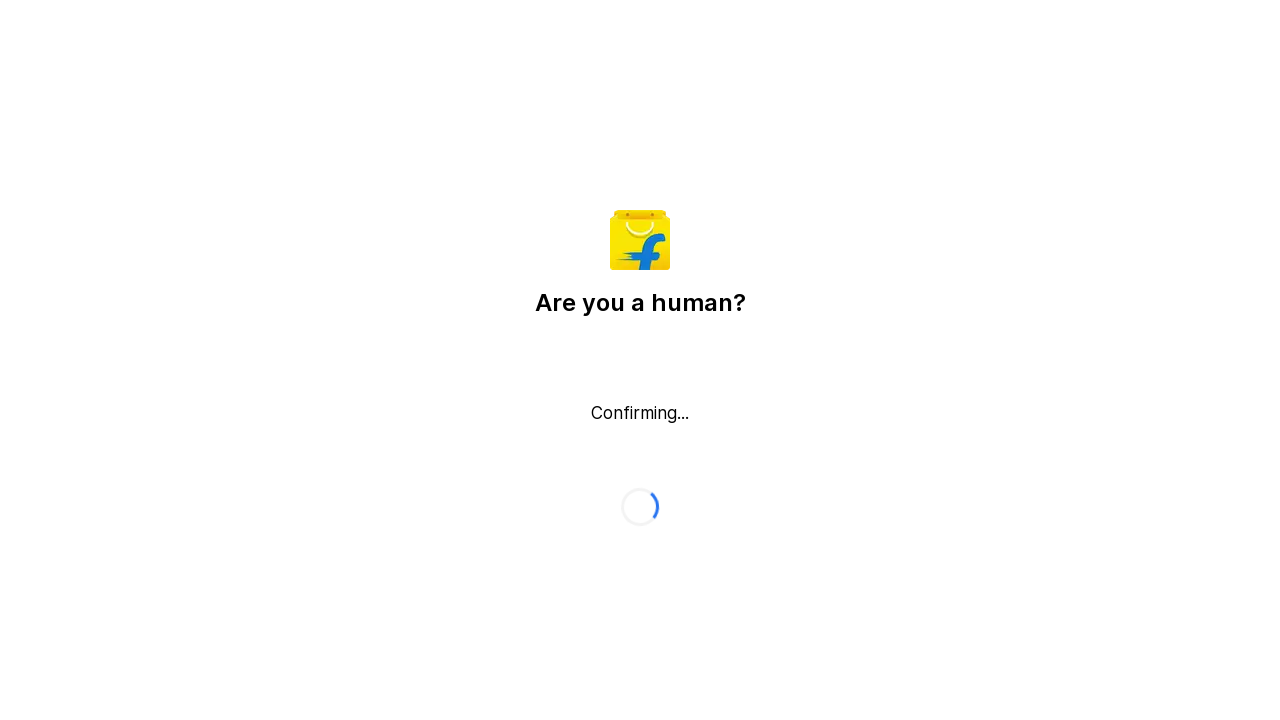